Tests tab switching functionality by opening a new tab and switching between the original and new tabs multiple times

Starting URL: https://demo.automationtesting.in/Windows.html

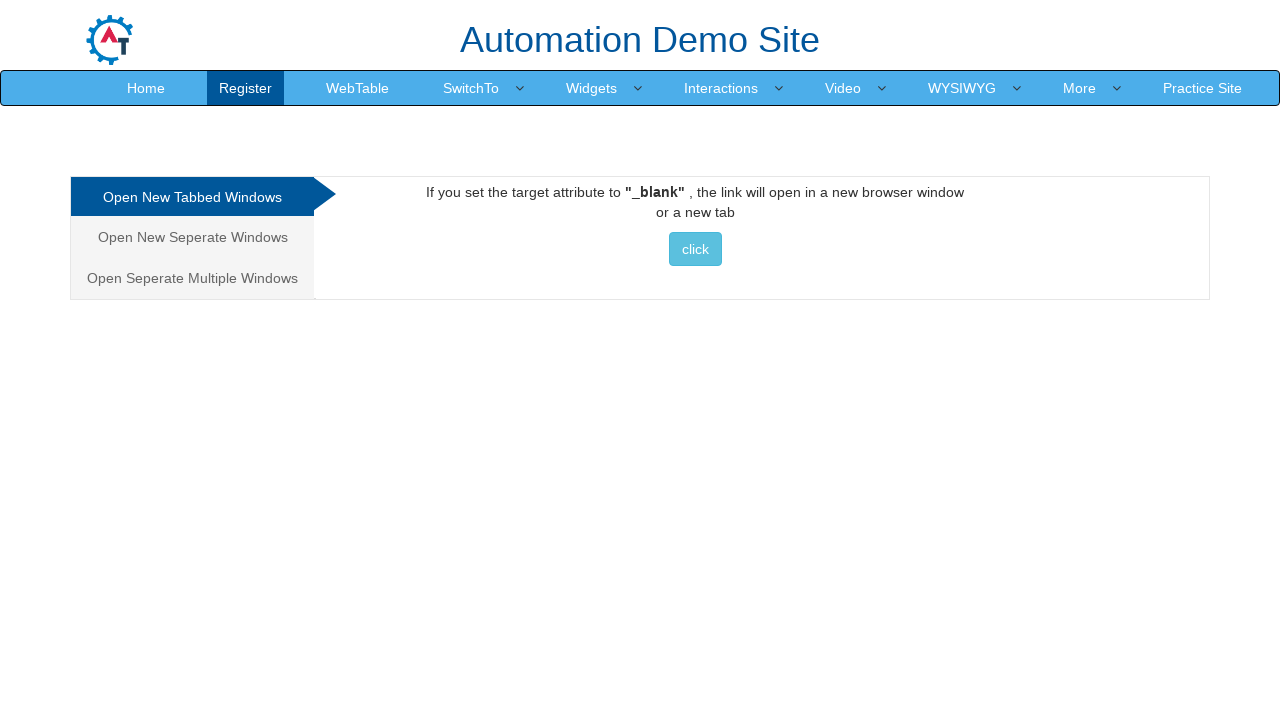

Clicked button to open new tab at (695, 249) on xpath=//button[text()='    click   ']
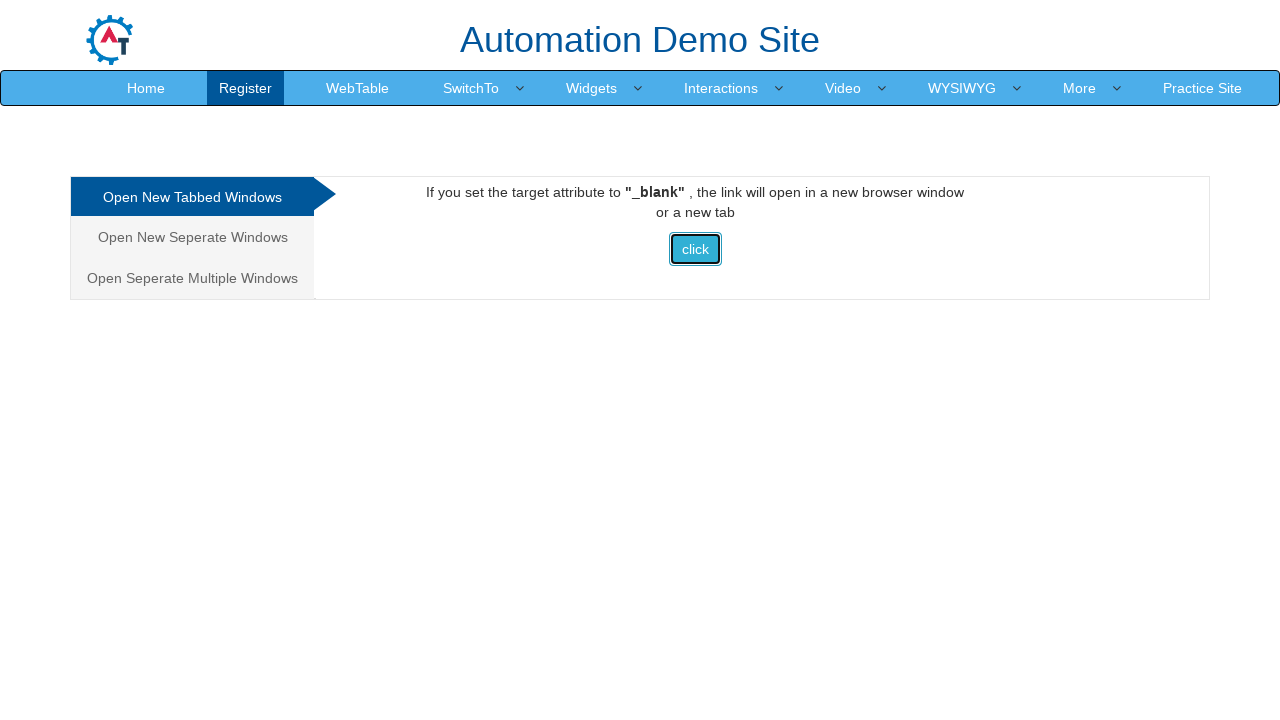

Retrieved all open pages/tabs from context
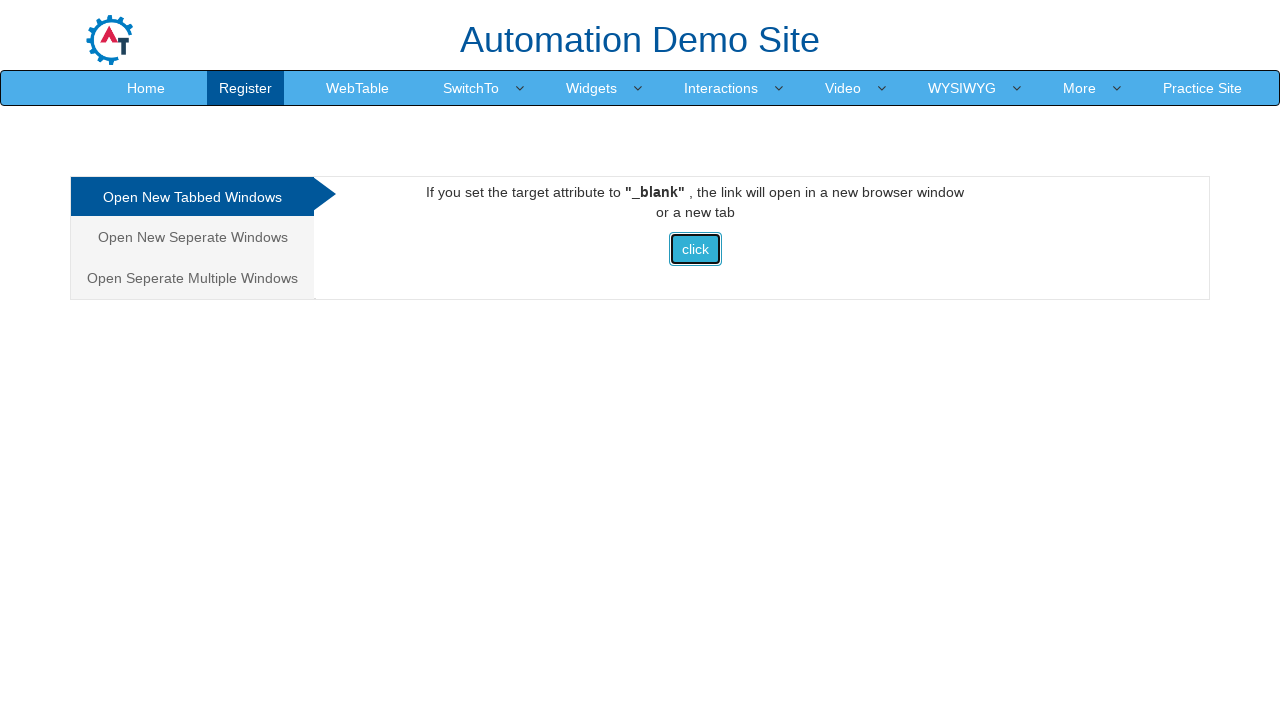

Switched to first tab
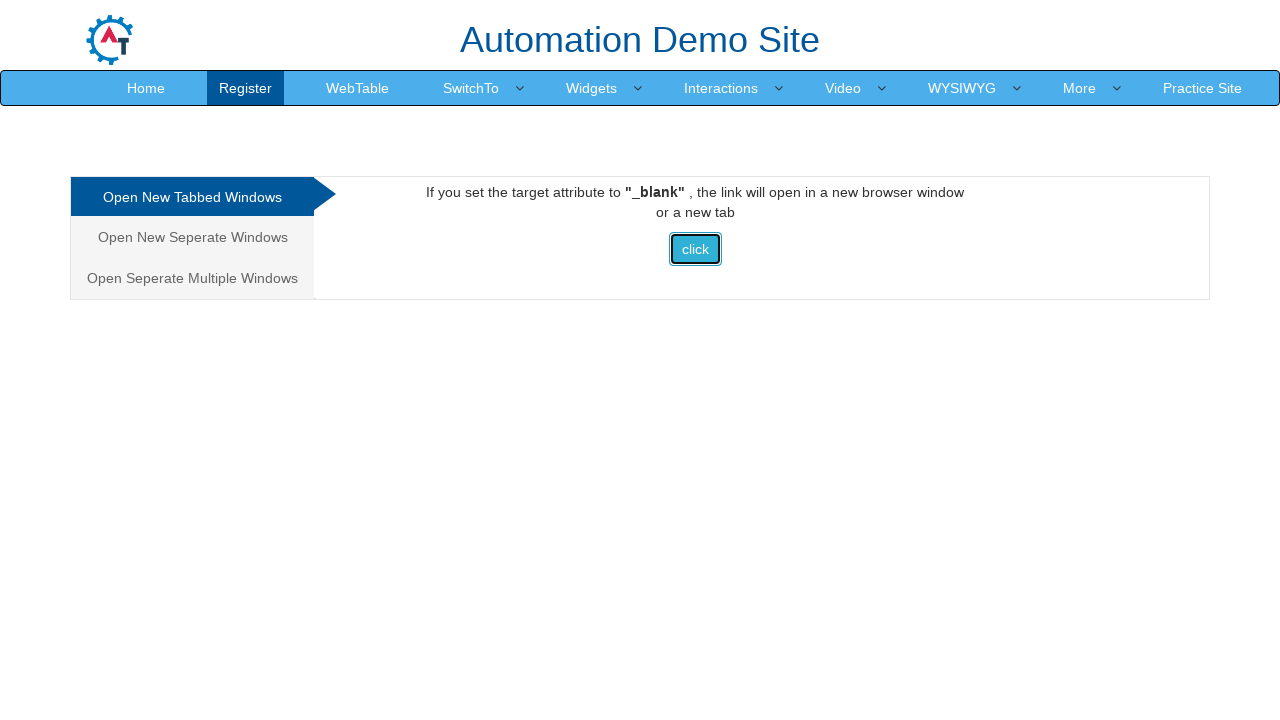

Waited 1000ms on first tab
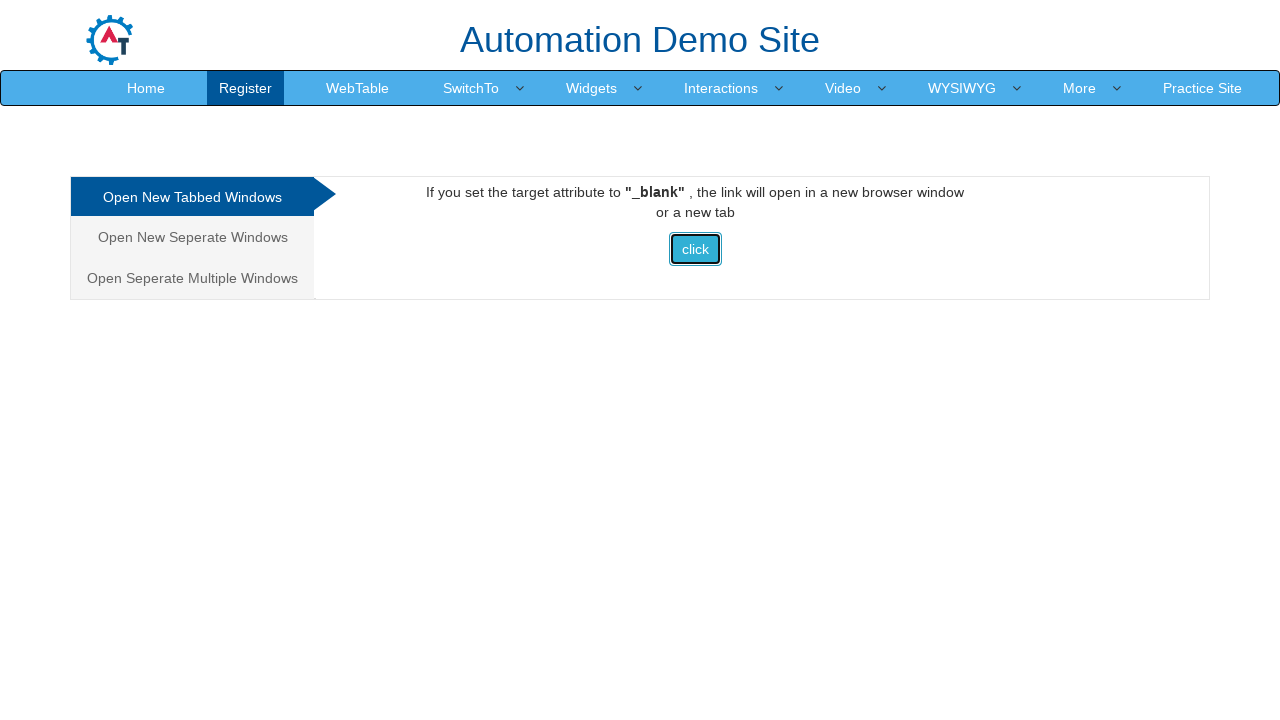

Switched to second tab
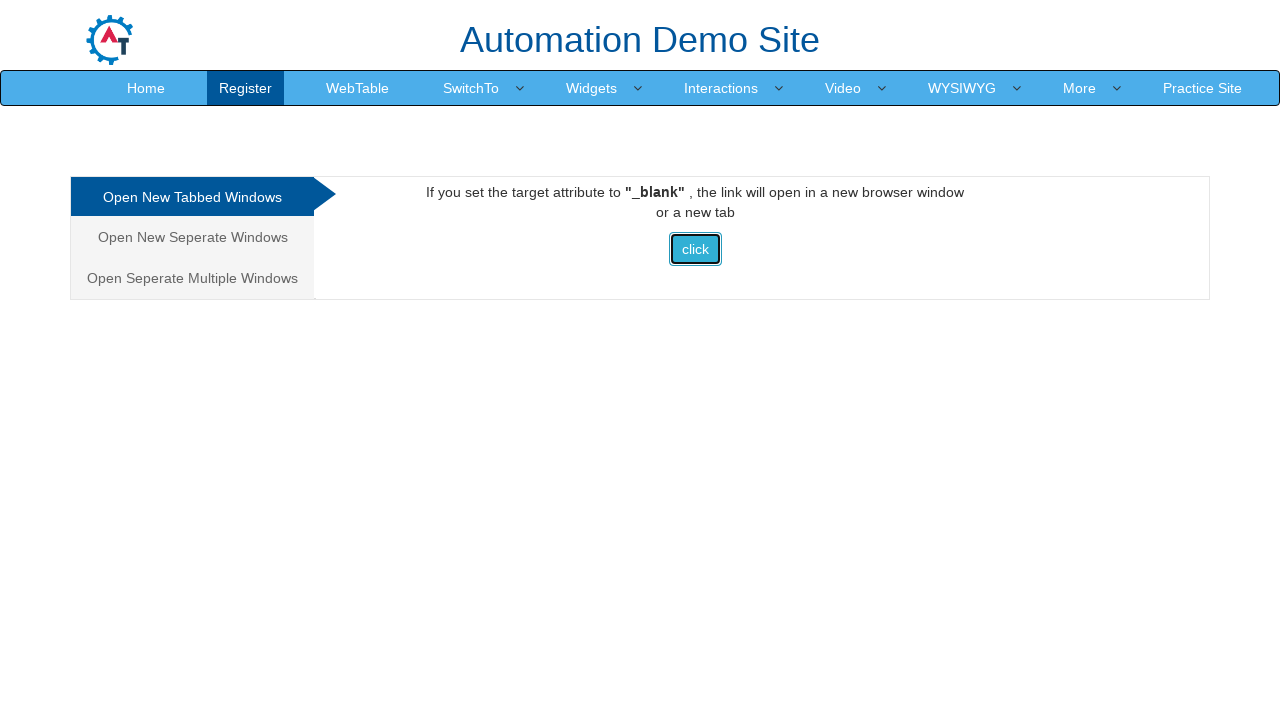

Waited 1000ms on second tab
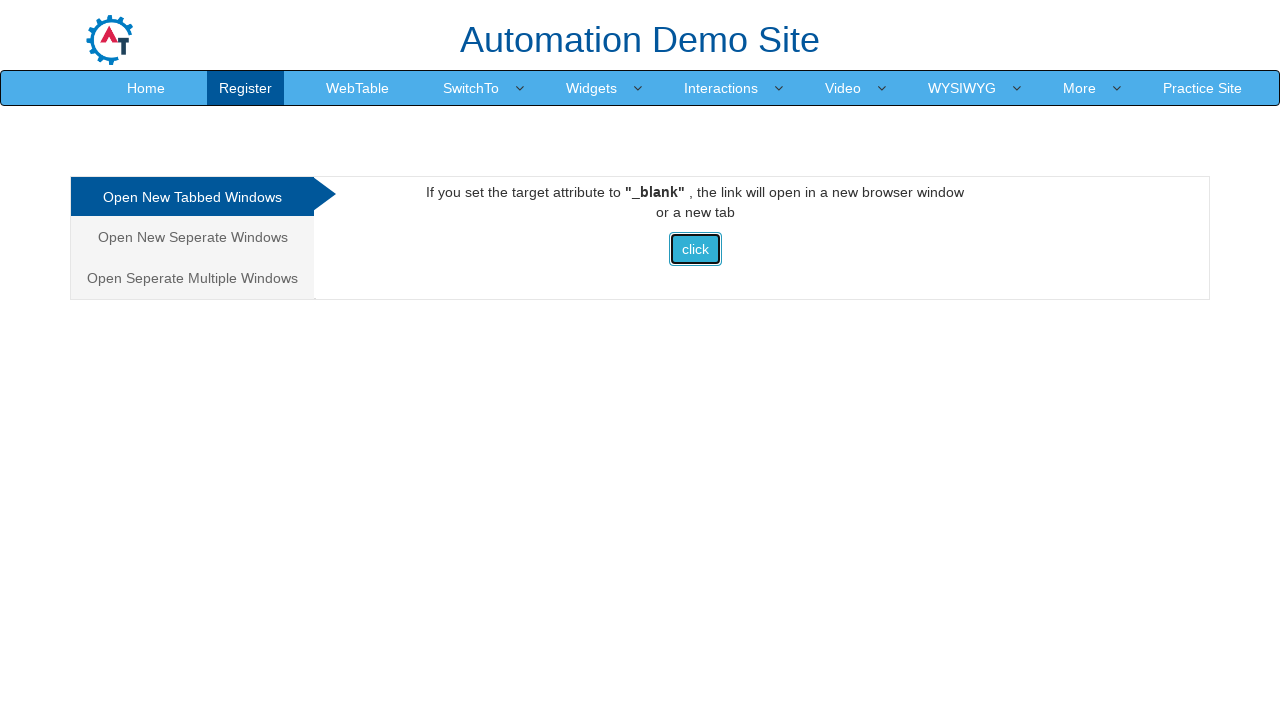

Switched to first tab again
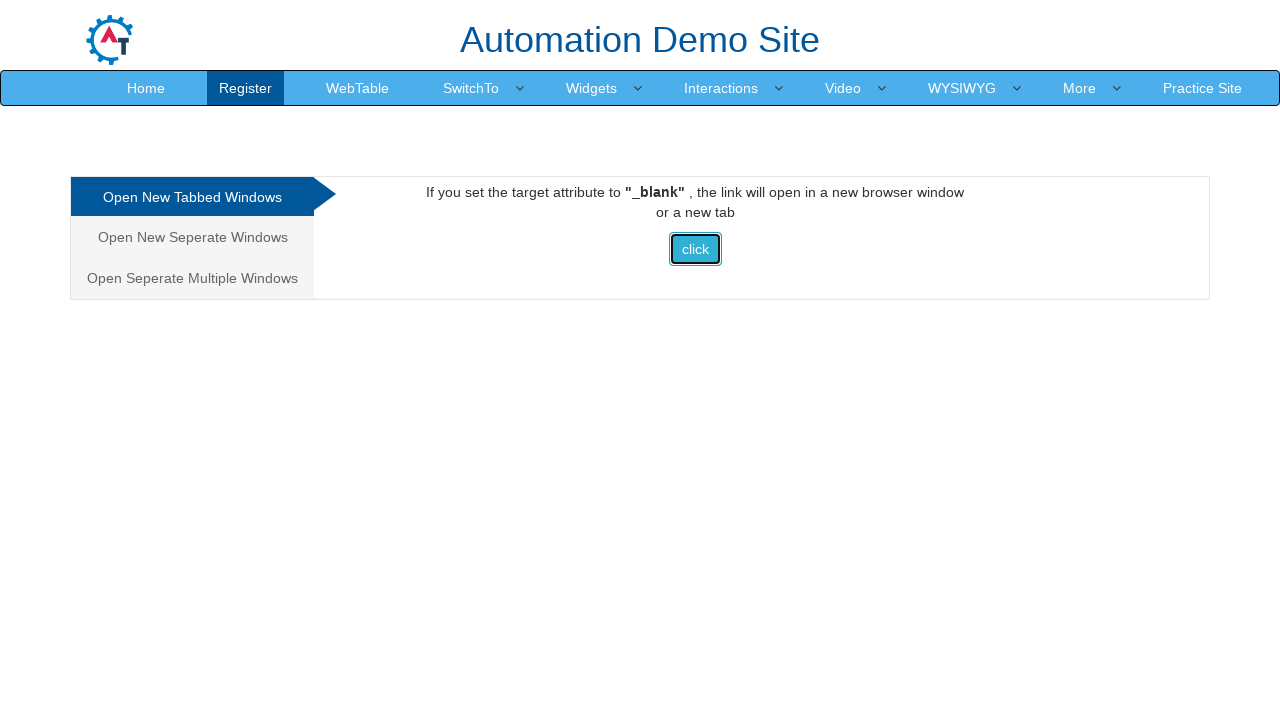

Waited 1000ms on first tab again
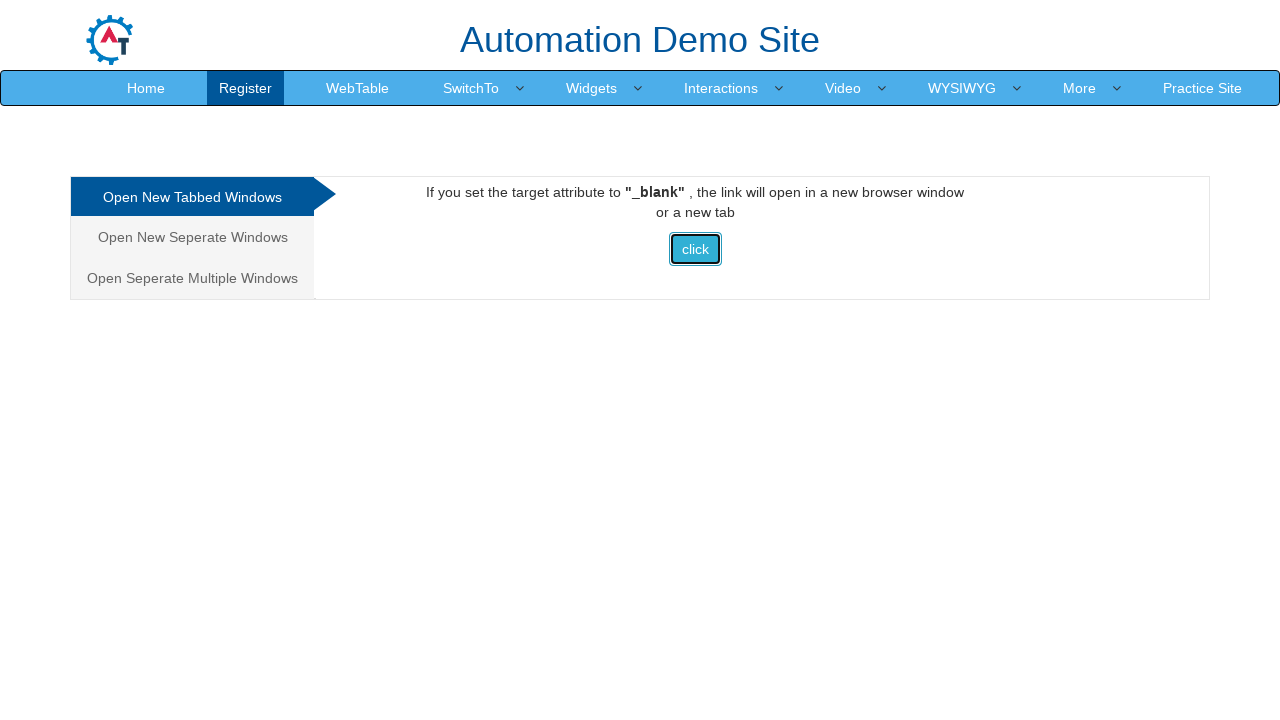

Switched to second tab again
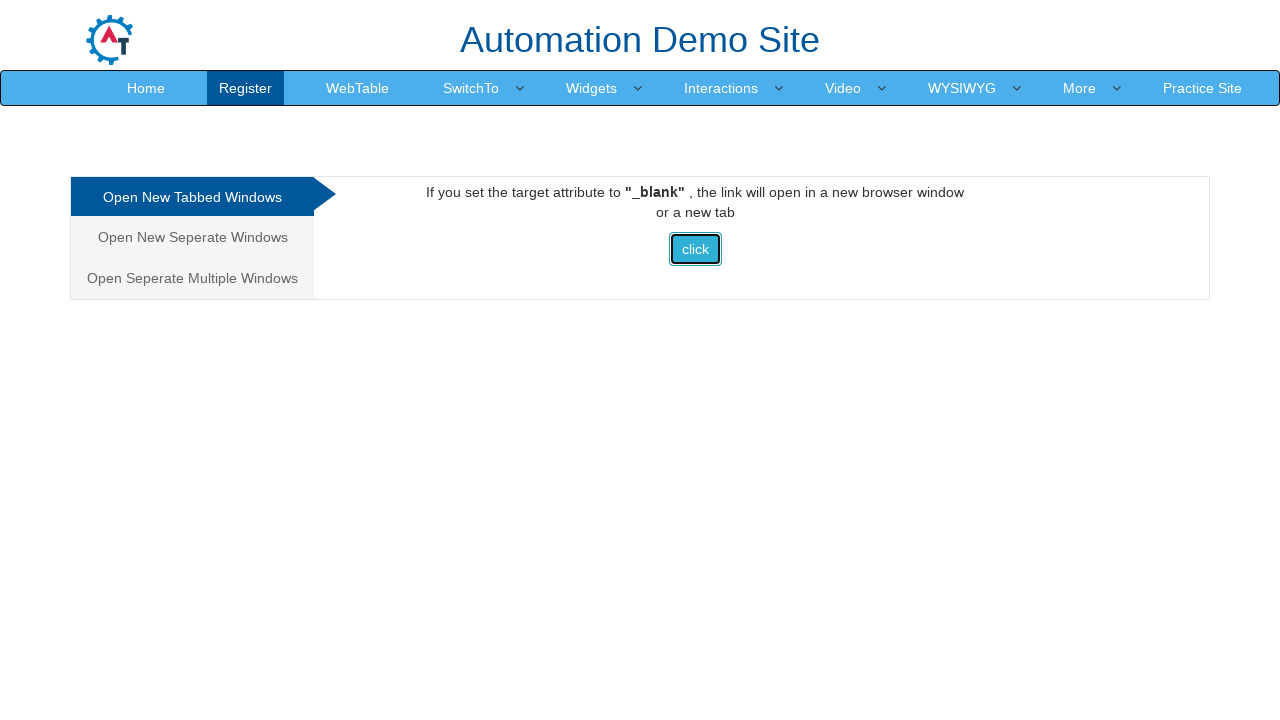

Waited 1000ms on second tab again
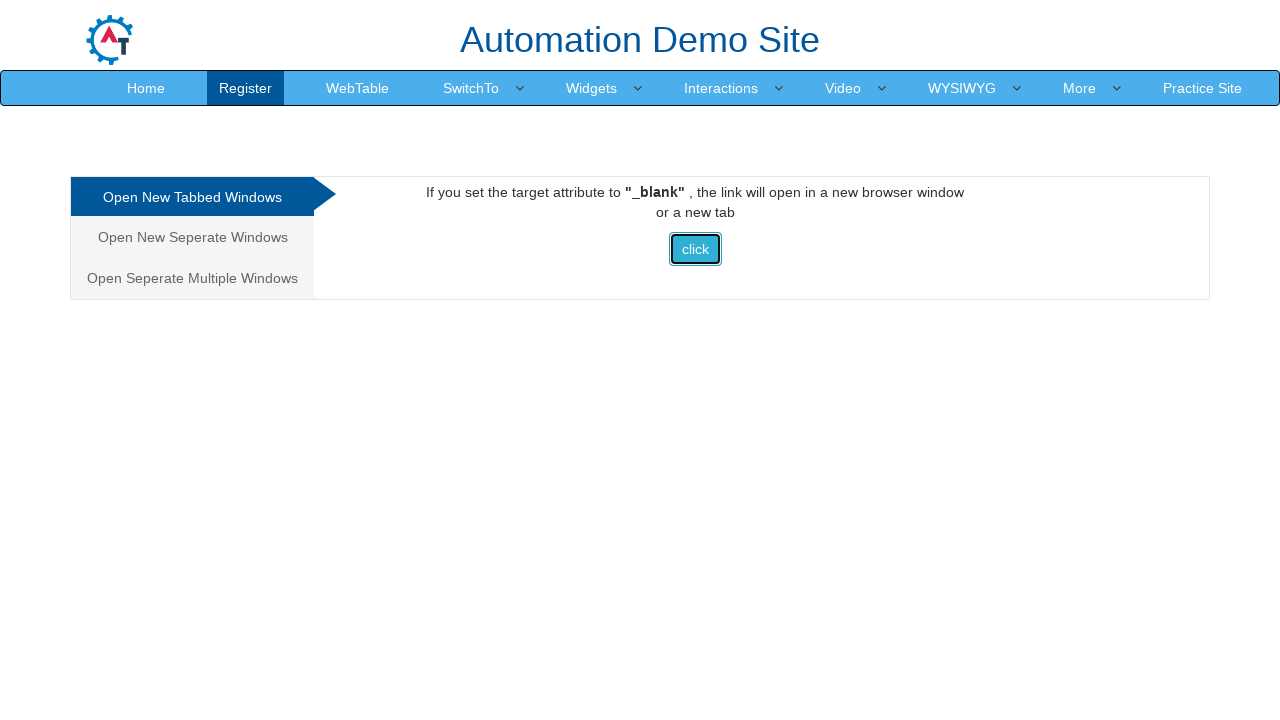

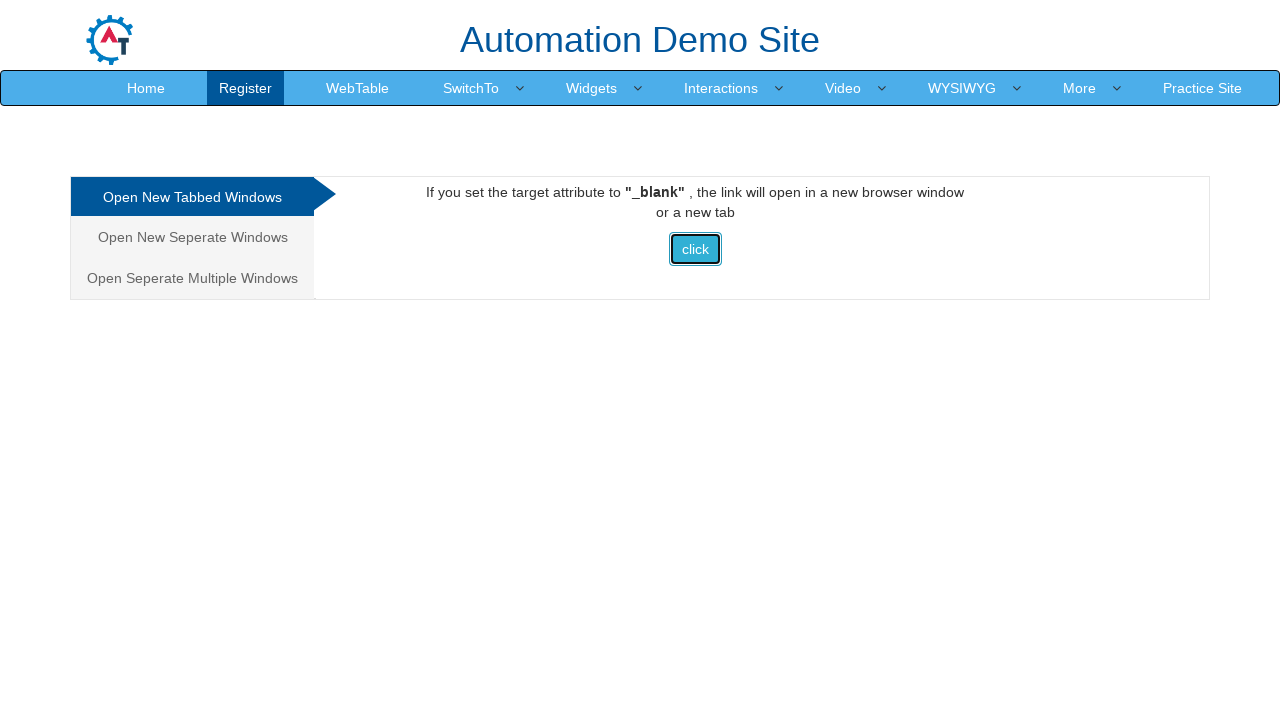